Tests horizontal scrolling functionality by scrolling left and then right on a dashboard page using JavaScript execution

Starting URL: https://dashboards.handmadeinteractive.com/jasonlove/

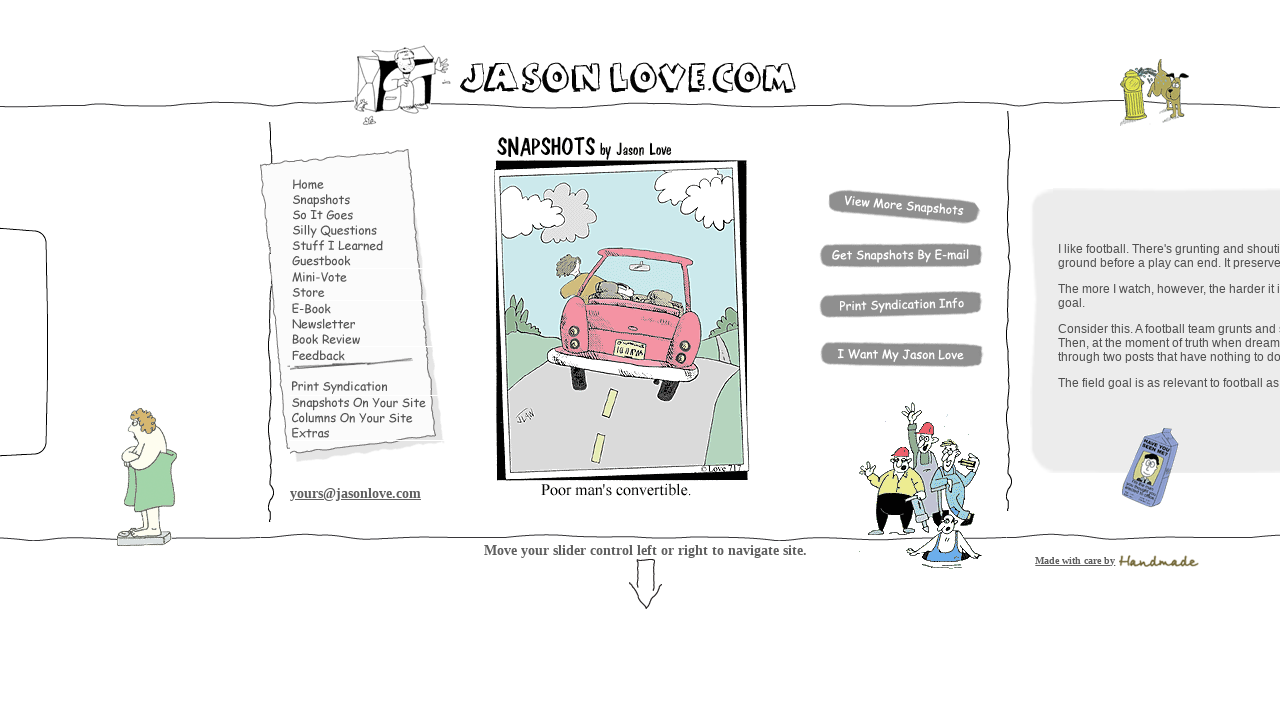

Navigated to dashboard page
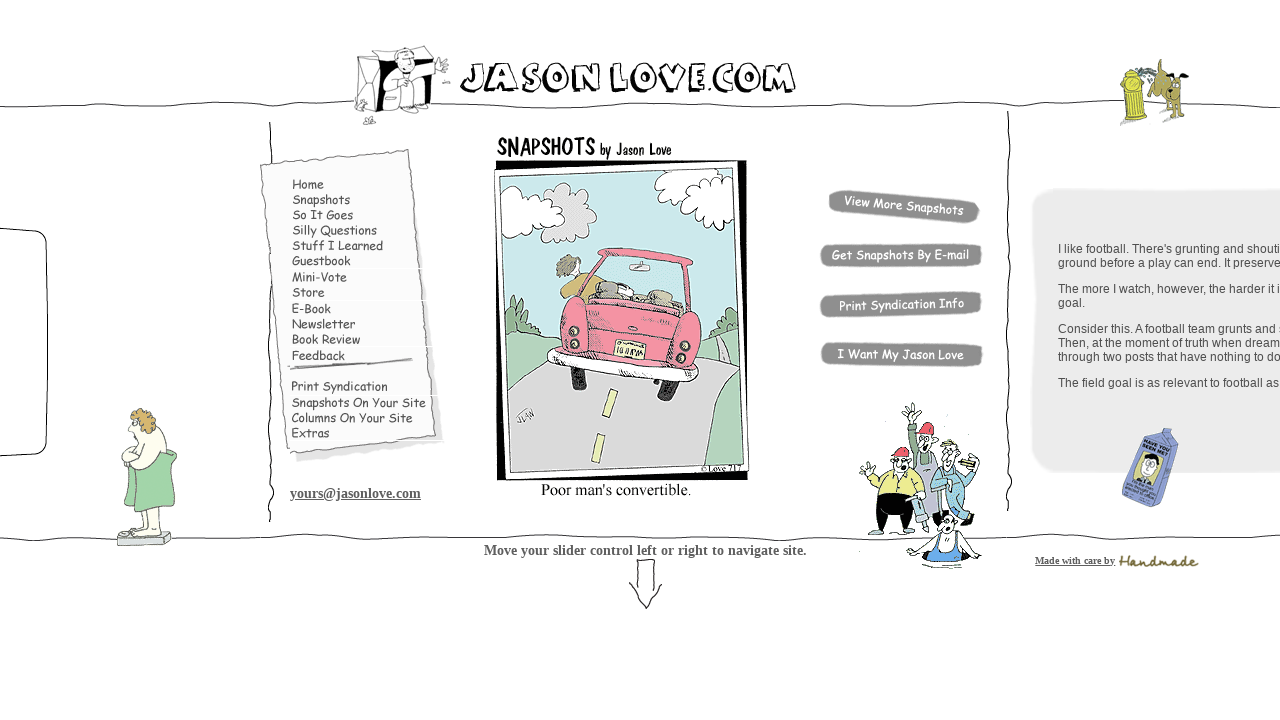

Scrolled left by 5000 pixels using JavaScript
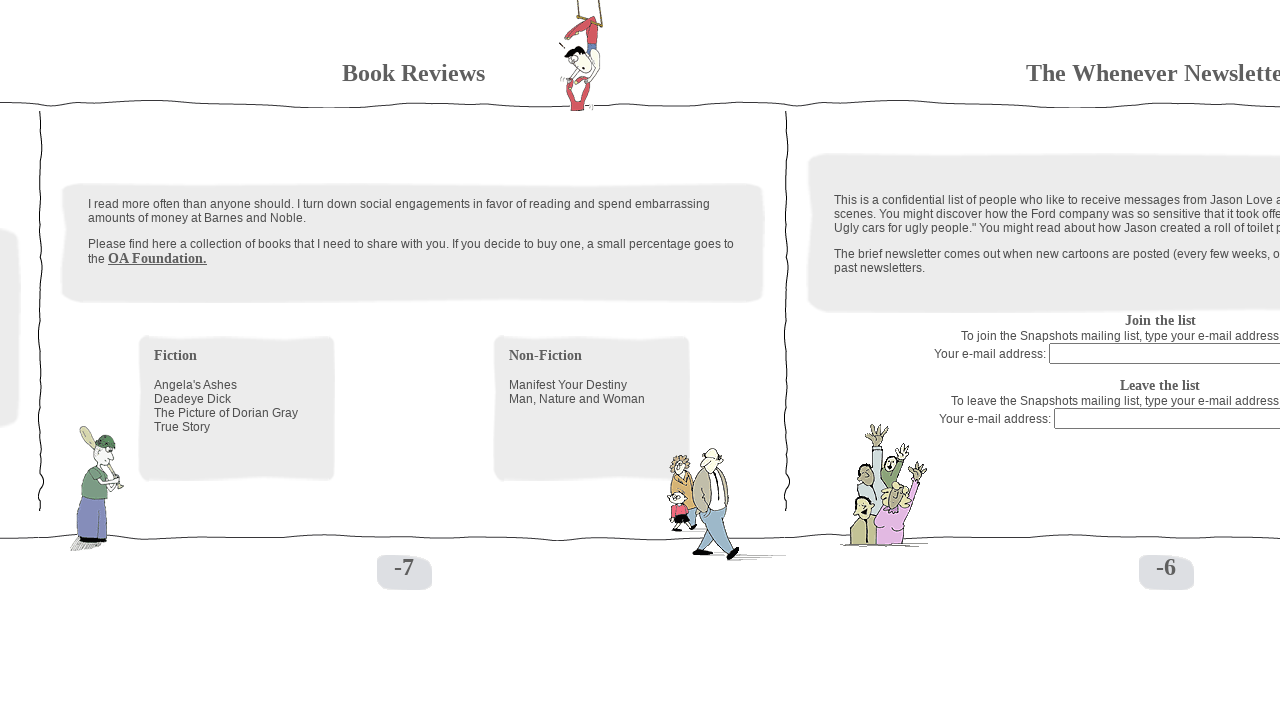

Scrolled right by 2000 pixels using JavaScript
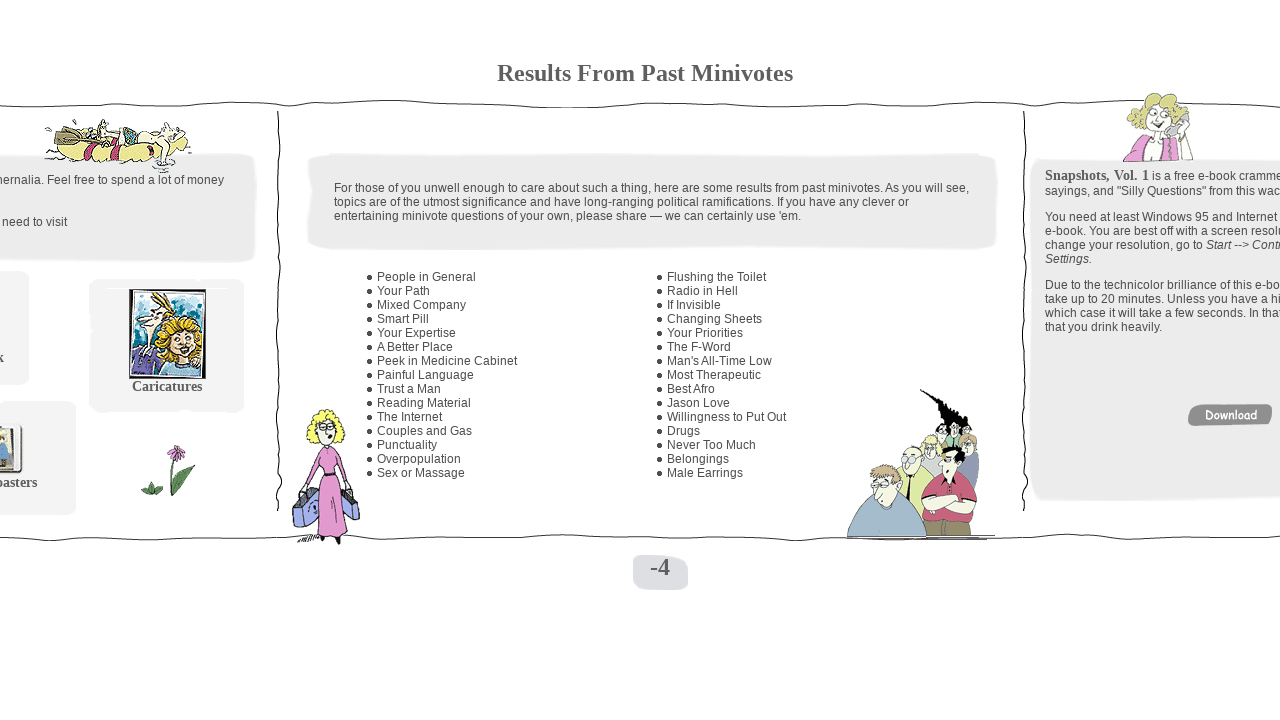

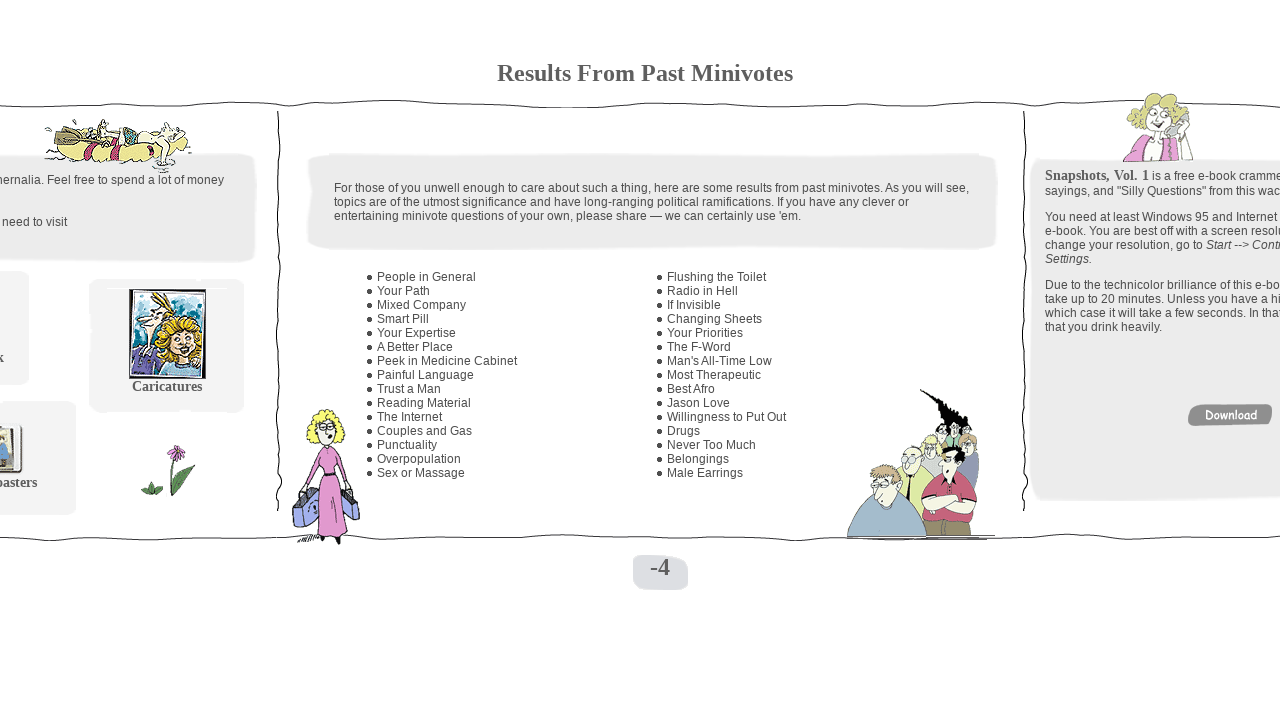